Tests multiple window/tab handling by clicking a link multiple times to open new tabs, then closing one and switching back to the original

Starting URL: http://the-internet.herokuapp.com/windows

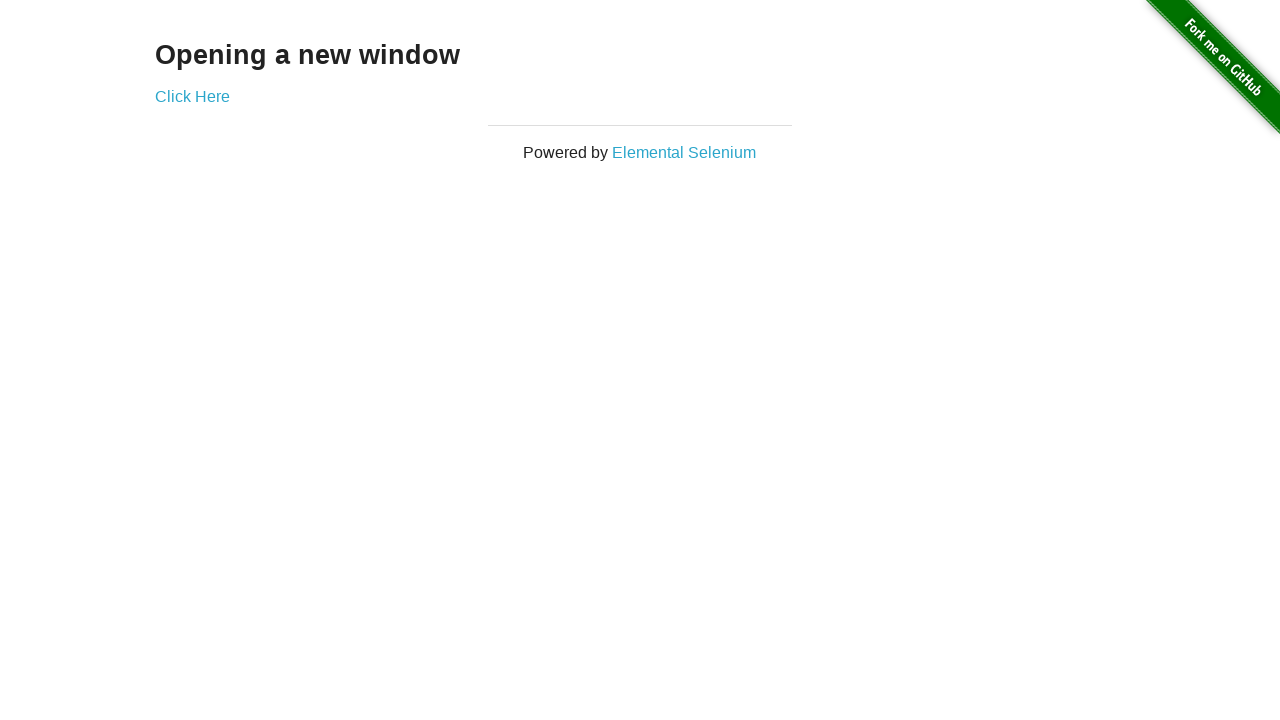

Waited for 'Open New Window' link to be visible
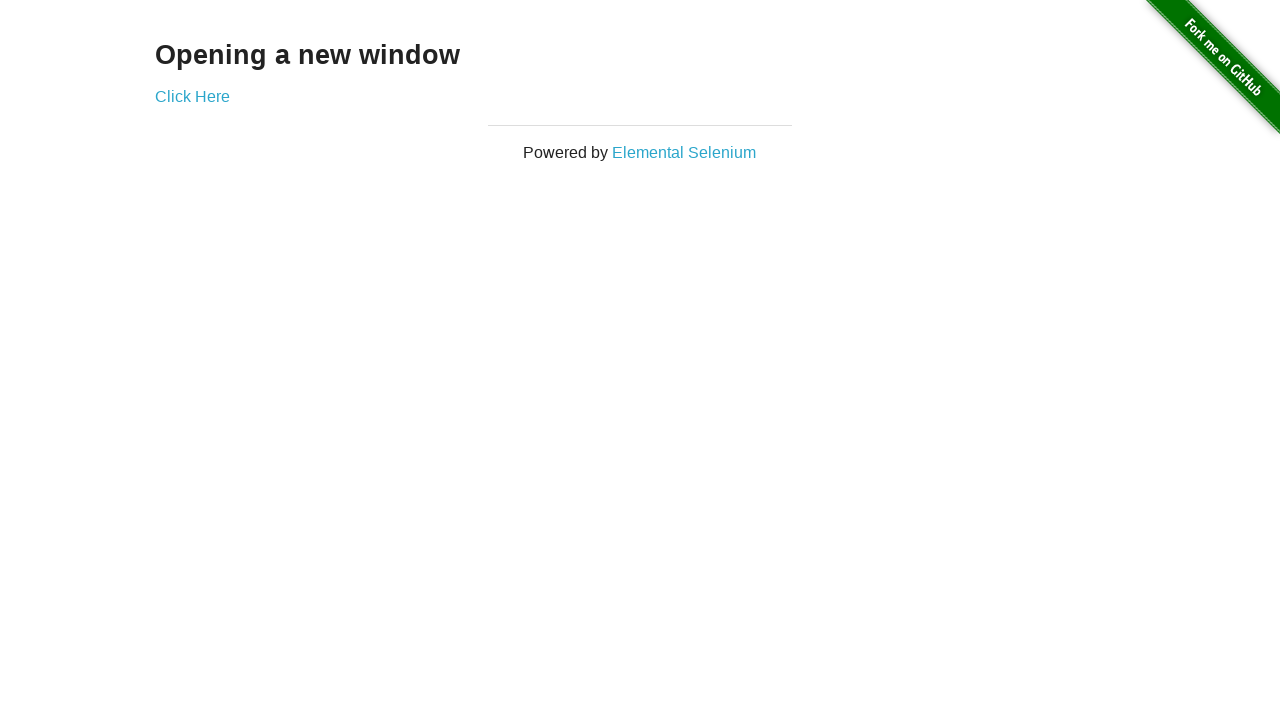

Clicked 'Open New Window' link - first new tab opened at (192, 96) on [href='/windows/new']
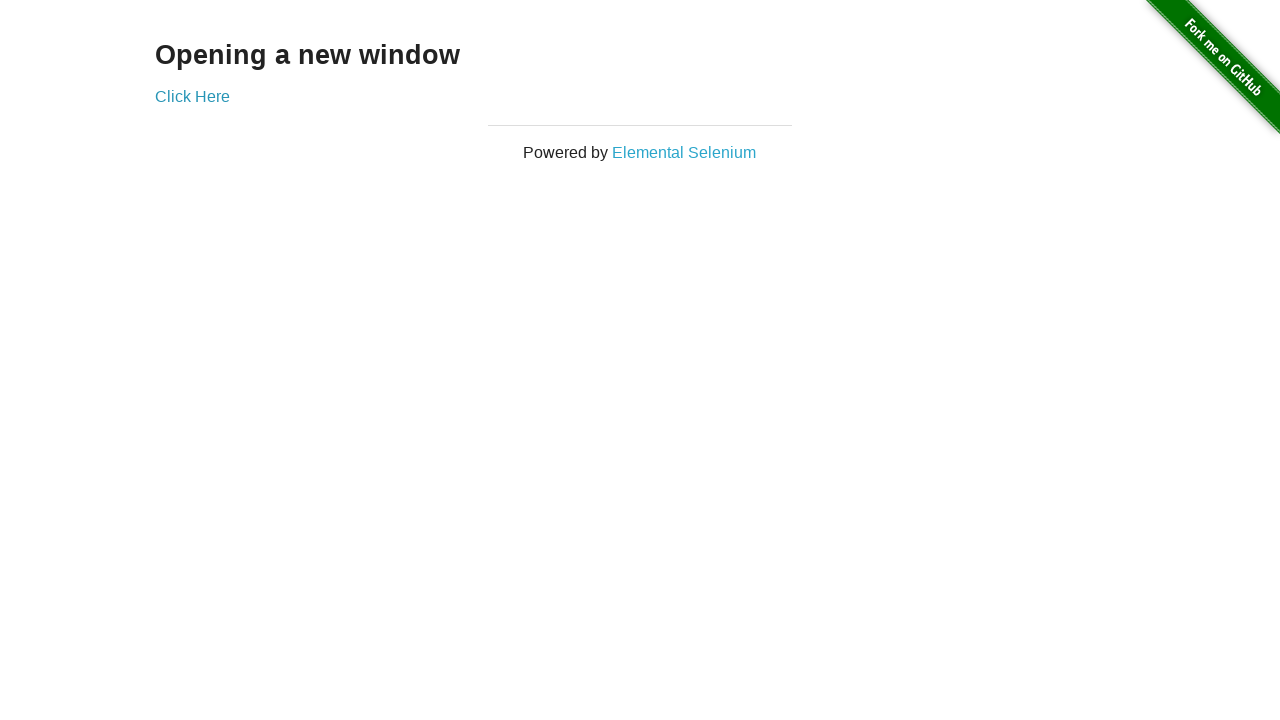

Clicked 'Open New Window' link - second new tab opened at (192, 96) on [href='/windows/new']
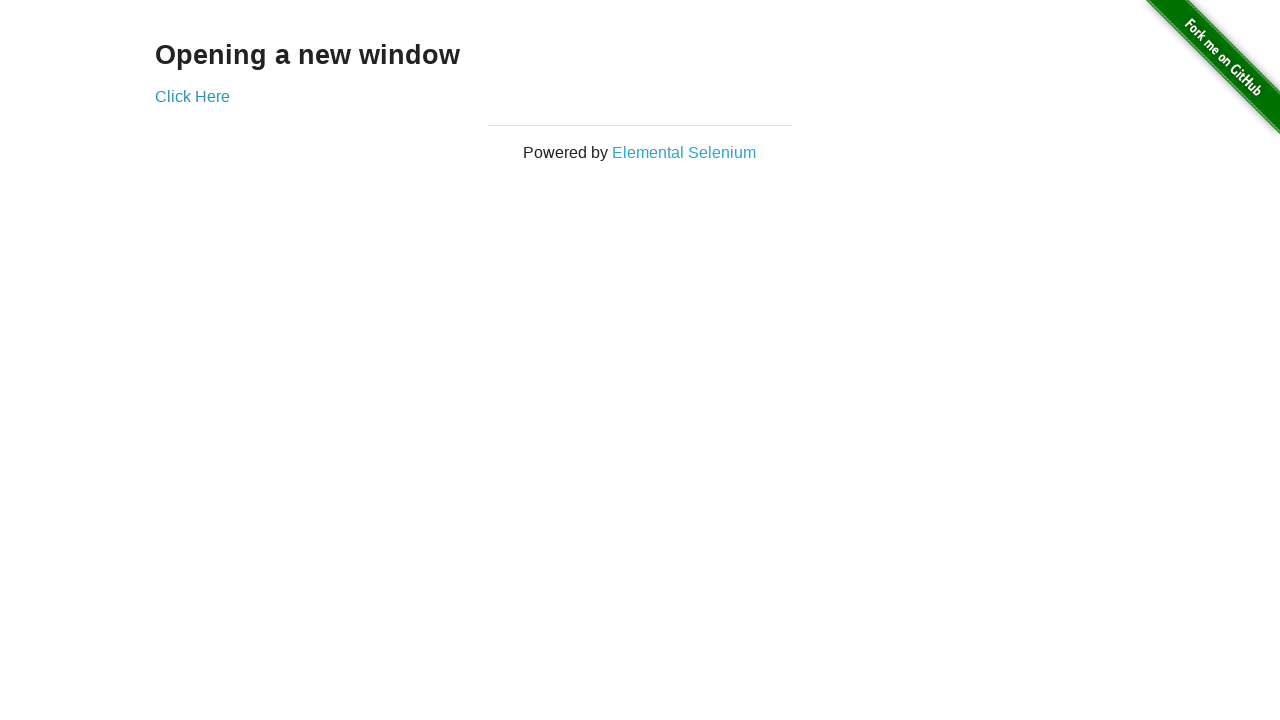

Verified that 3 pages/tabs are open
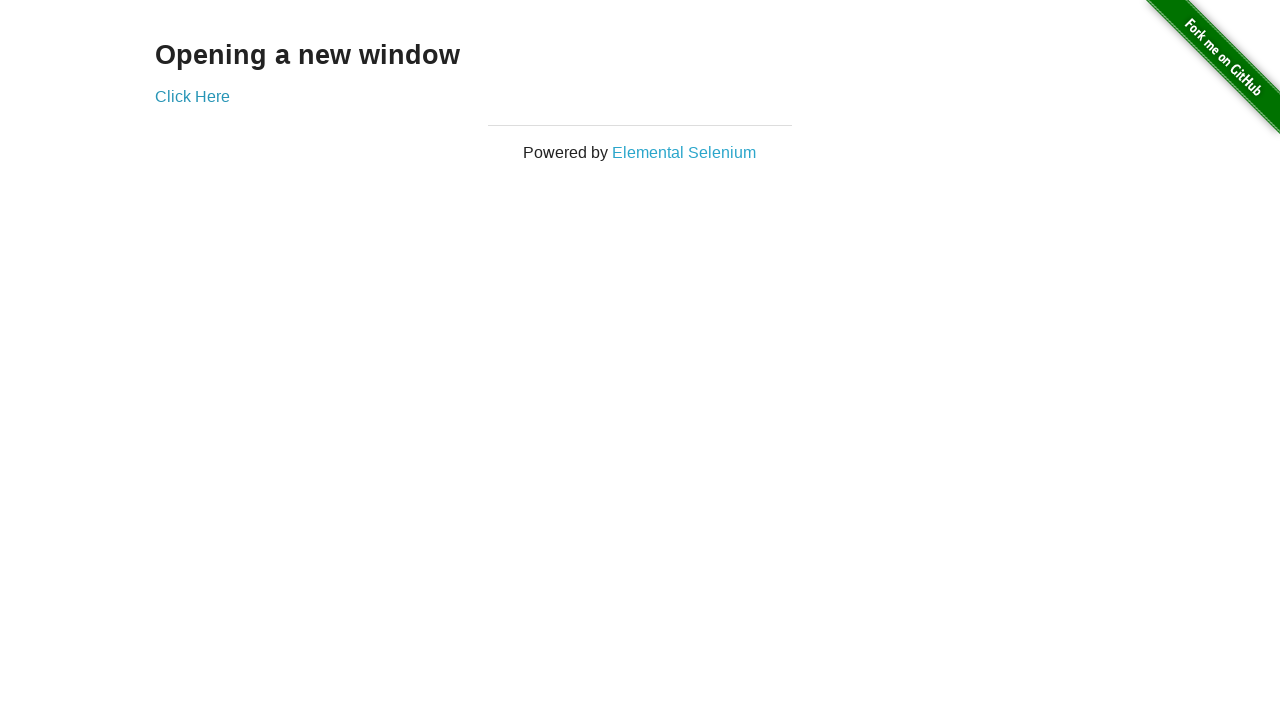

Closed the second new tab
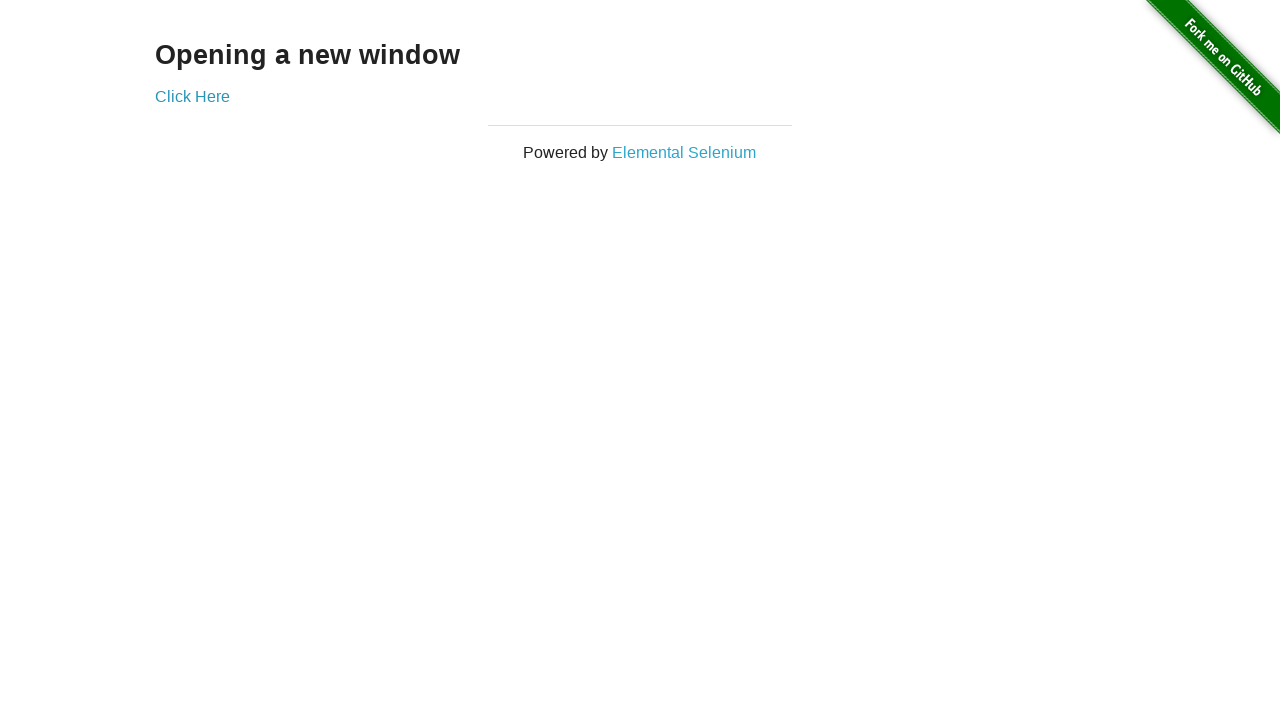

Verified that 2 pages/tabs remain open
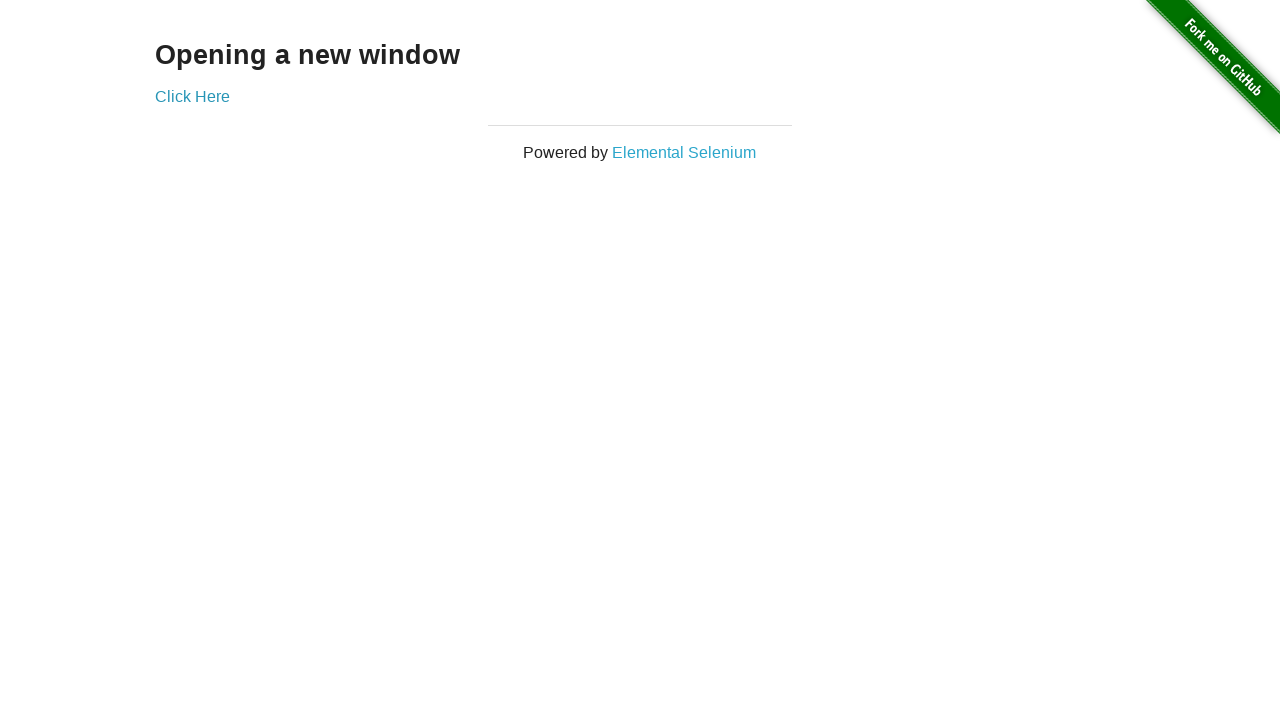

Brought original page to front
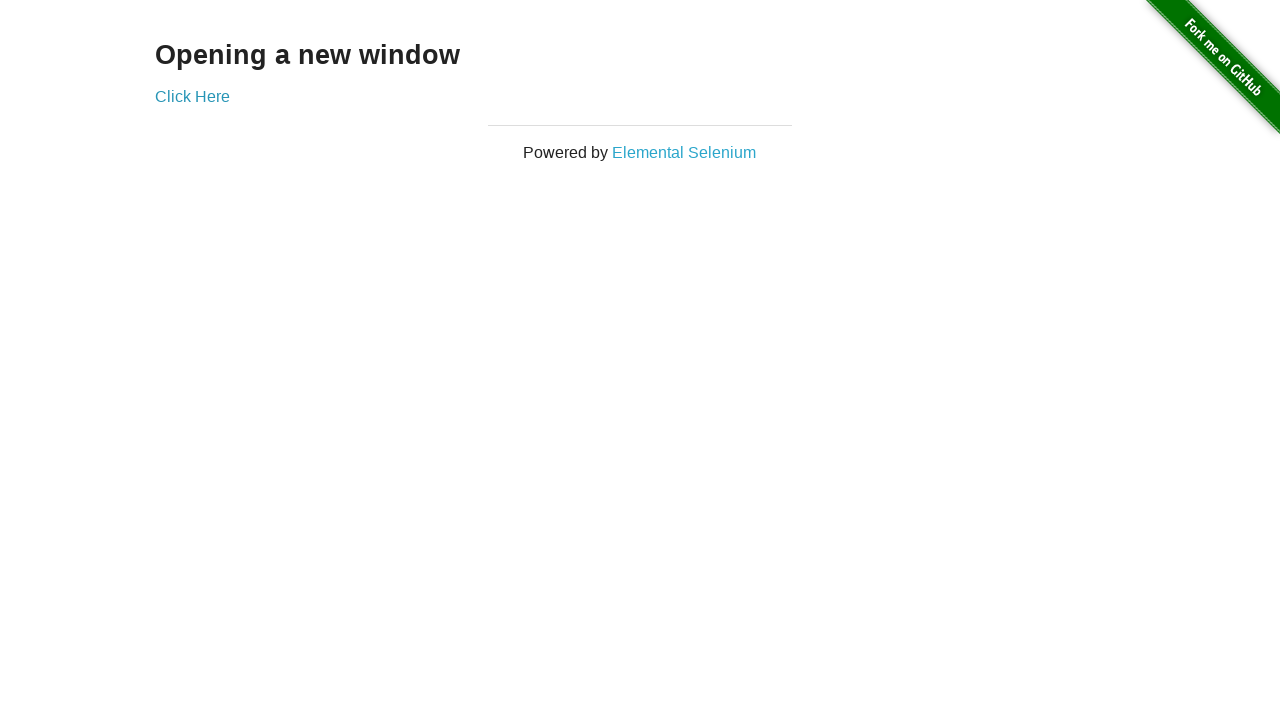

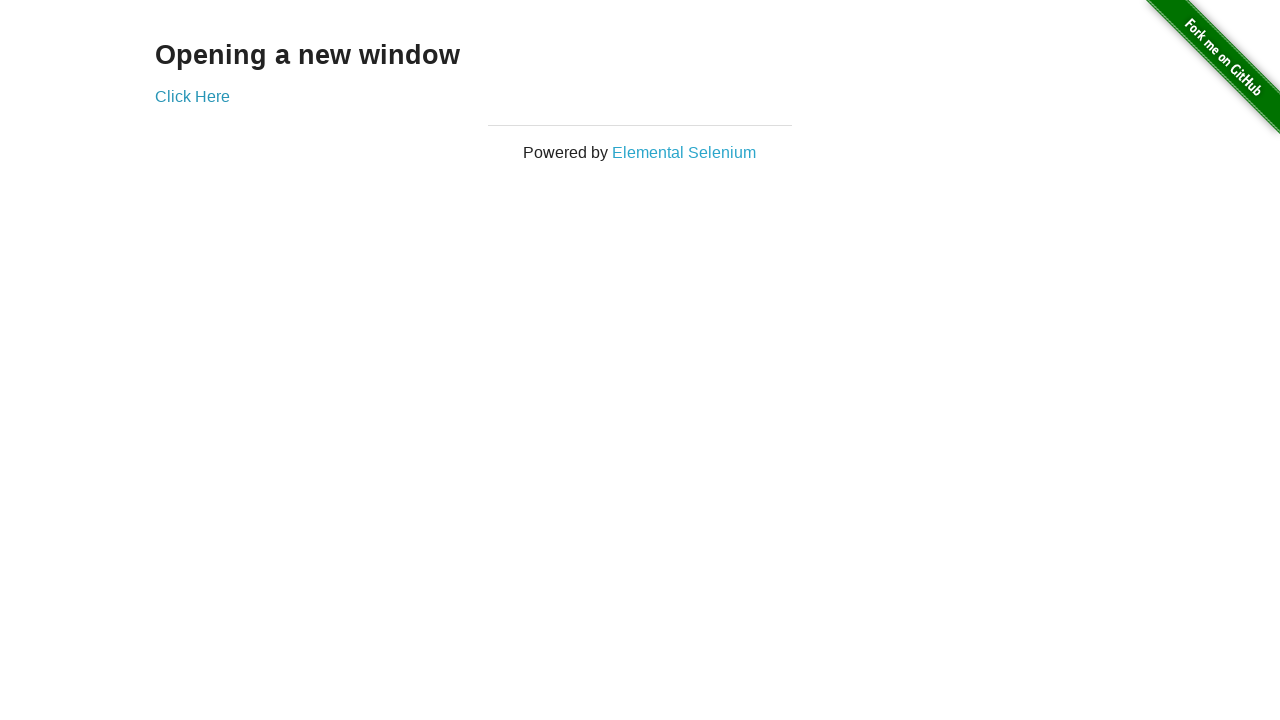